Tests mortgage calculator by clearing and entering a home value in the input field

Starting URL: https://www.mortgagecalculator.org

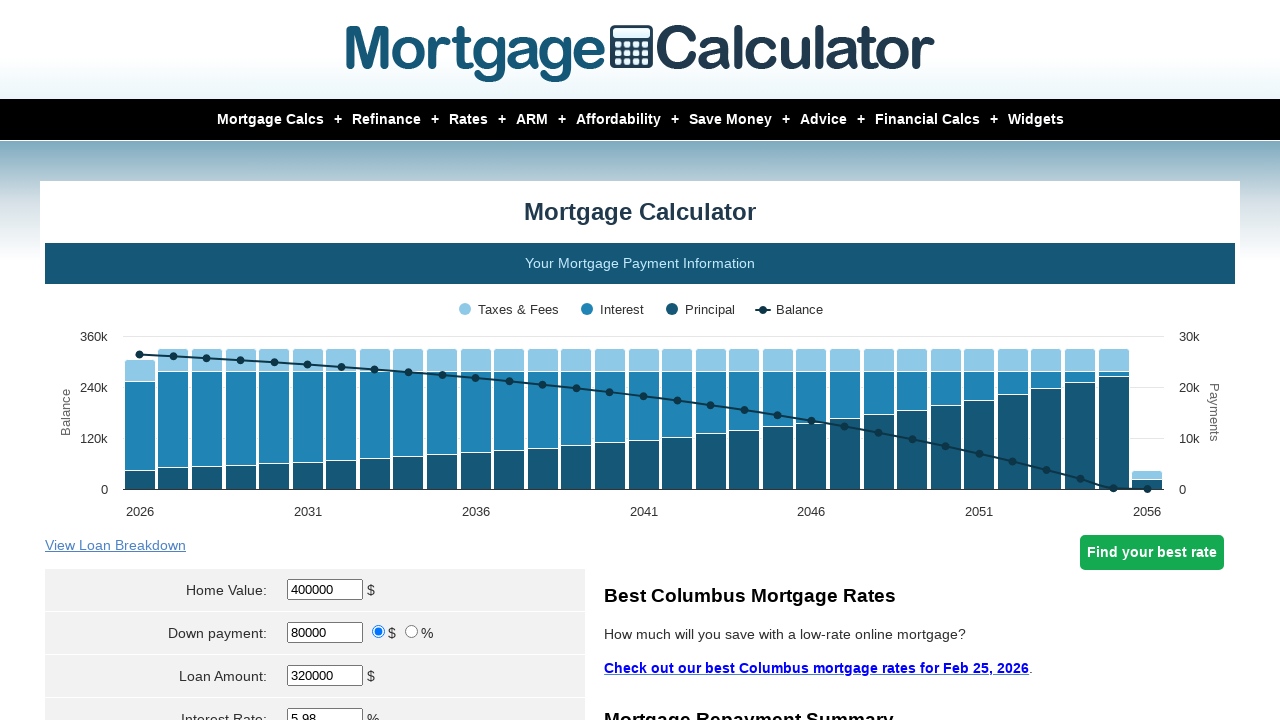

Located home value input field
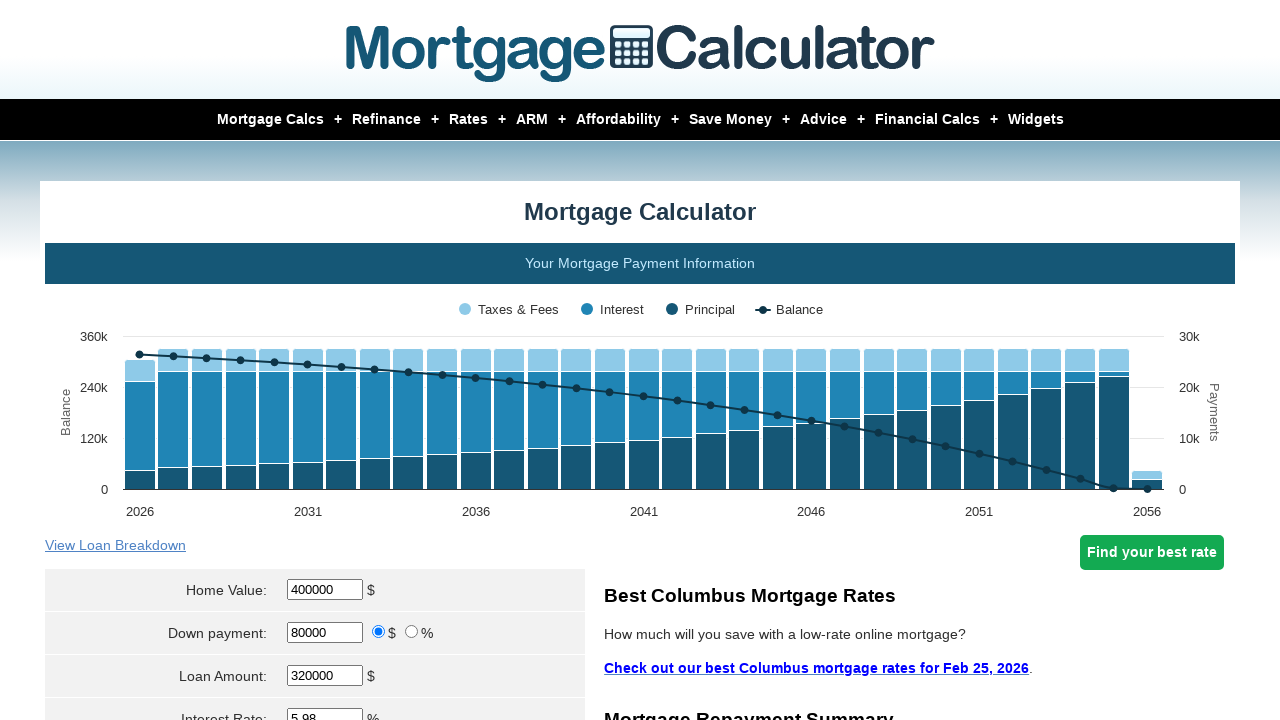

Cleared home value input field on #homeval
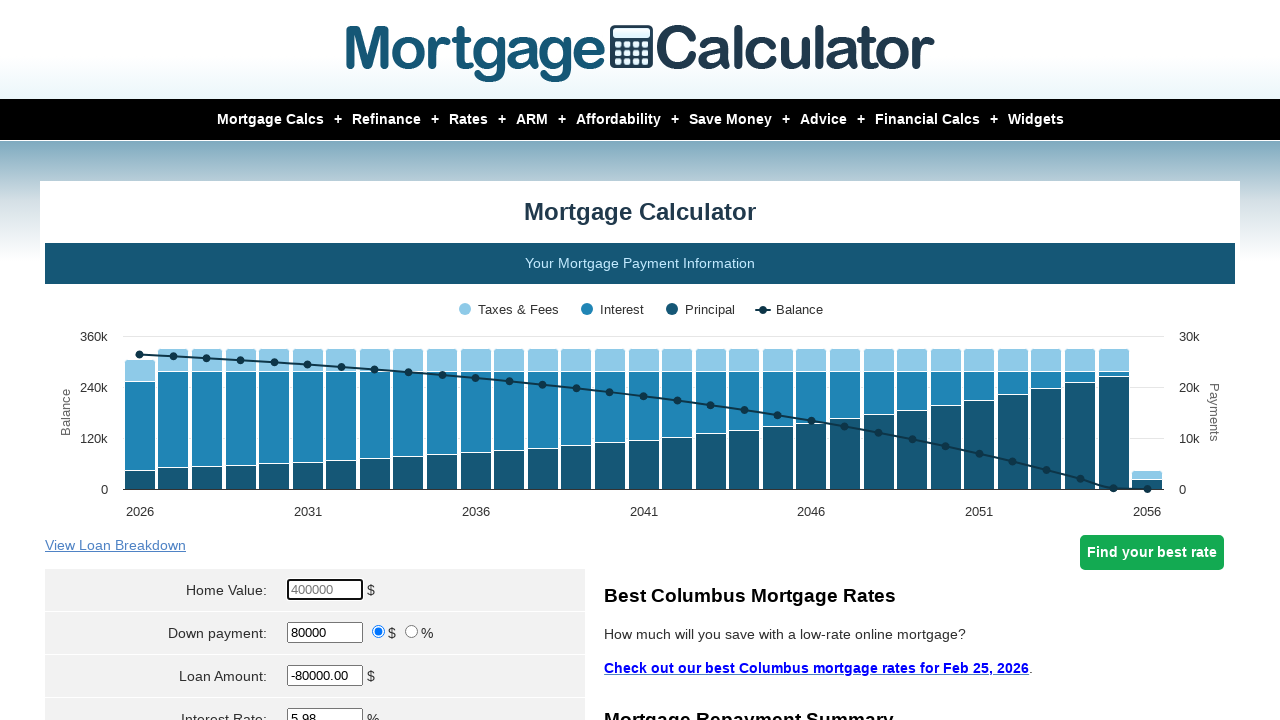

Entered home value of 900000 on #homeval
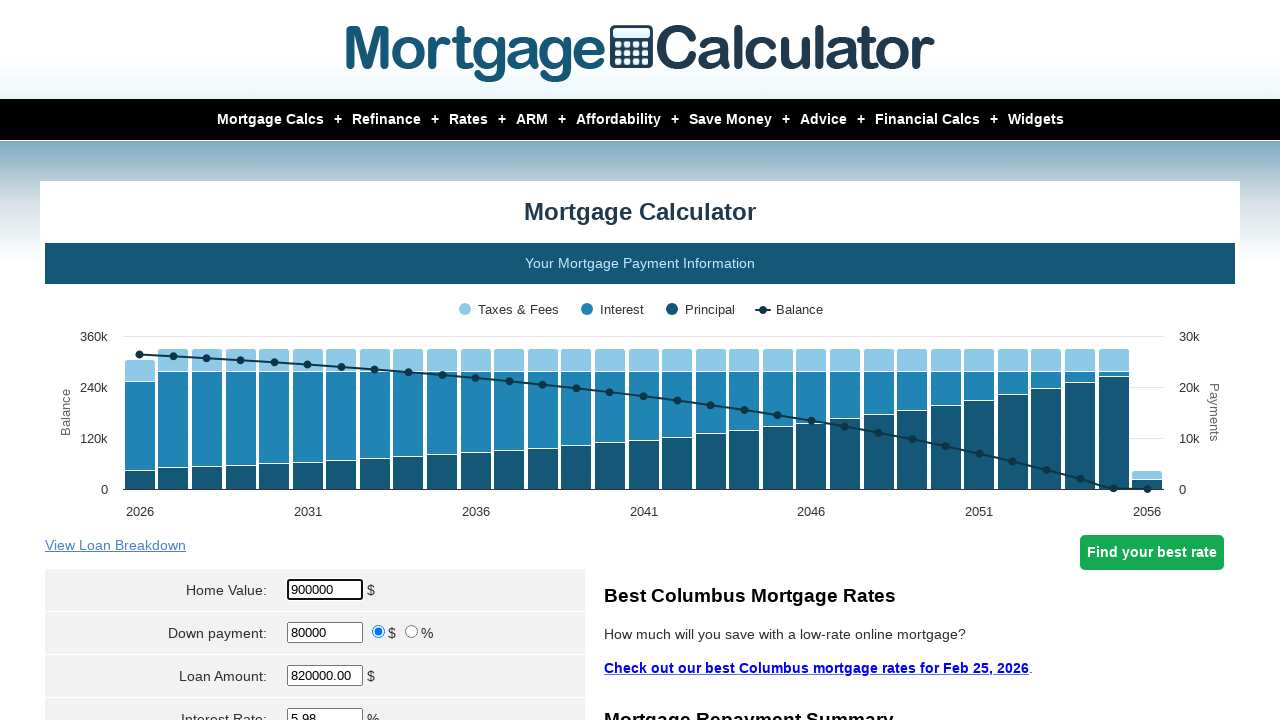

Waited 2 seconds for calculator to process home value
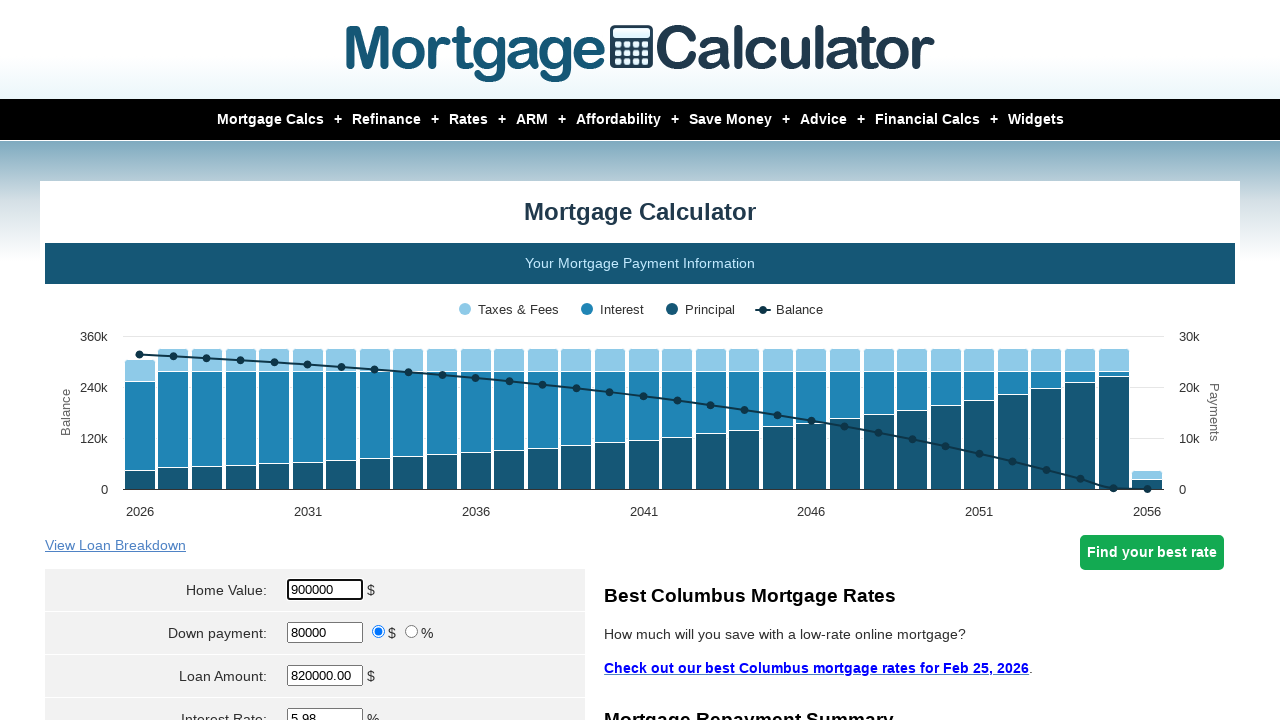

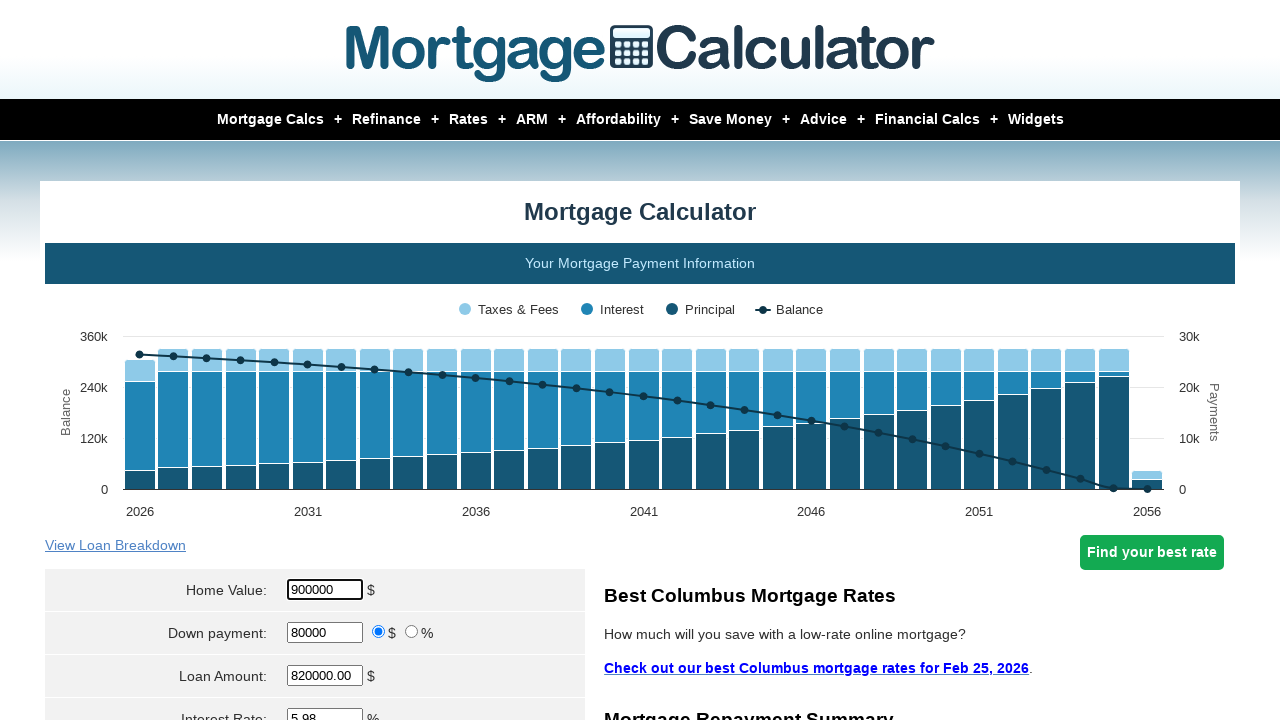